Tests JavaScript alert handling by clicking a button that triggers a JS alert, accepting the alert, and verifying the result message is displayed correctly.

Starting URL: https://the-internet.herokuapp.com/javascript_alerts

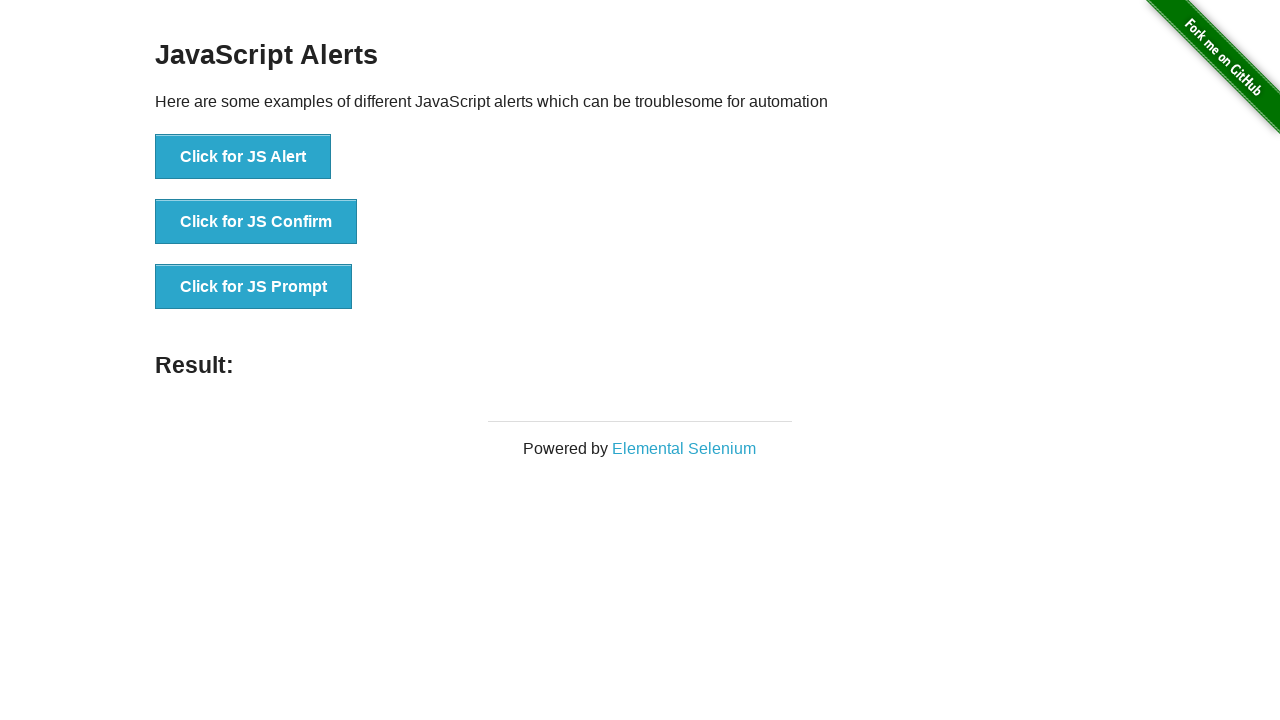

Clicked button to trigger JavaScript alert at (243, 157) on xpath=//*[text()='Click for JS Alert']
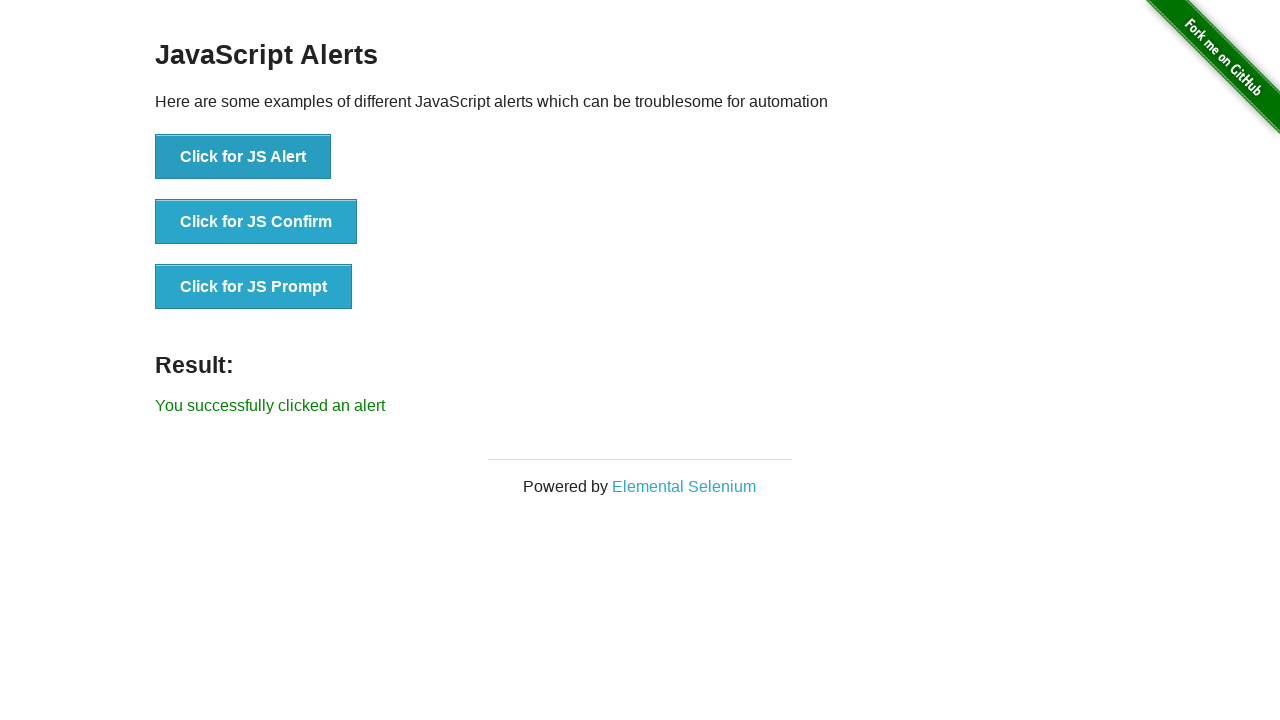

Set up dialog handler to accept alerts
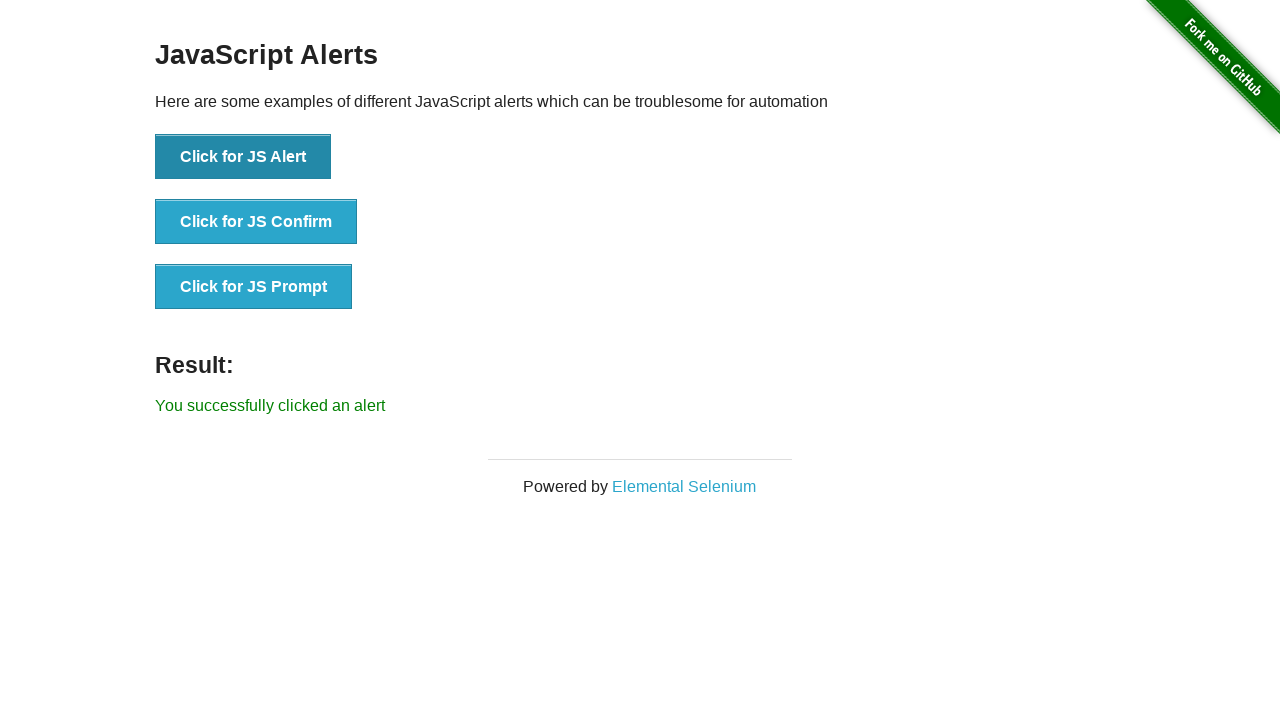

Clicked button again to trigger and accept JavaScript alert at (243, 157) on xpath=//*[text()='Click for JS Alert']
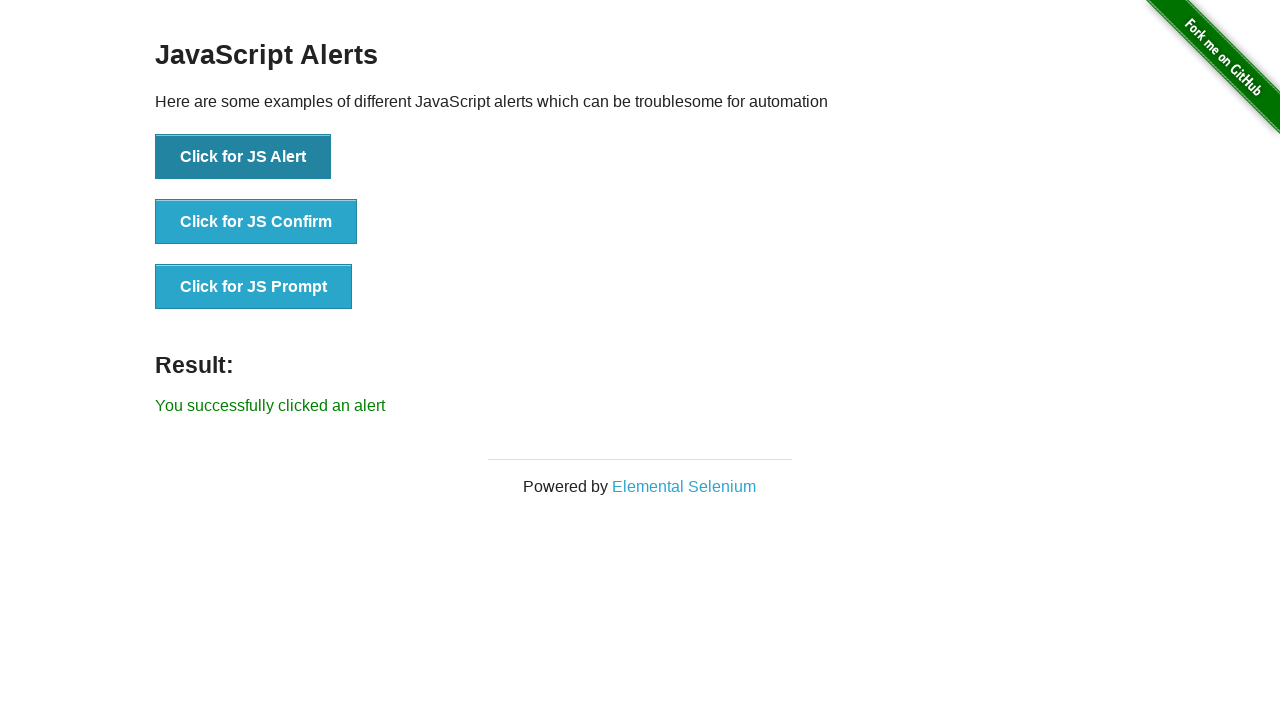

Result message element loaded
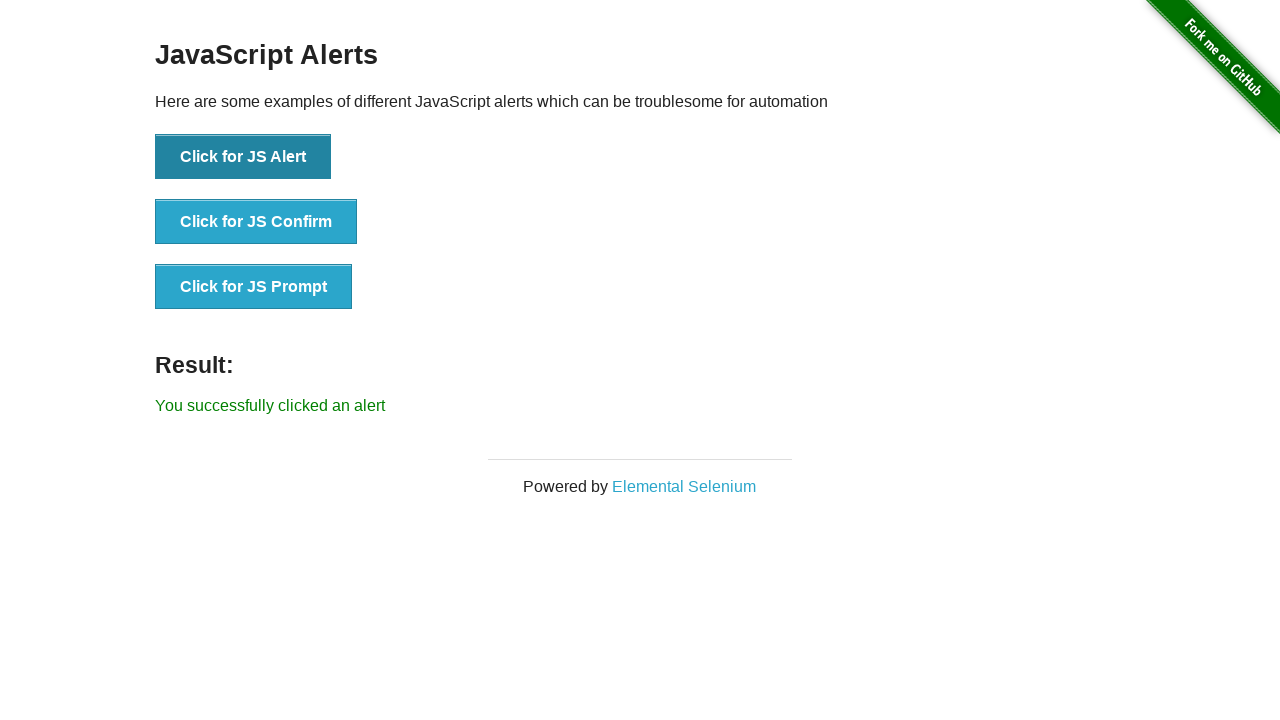

Verified result text matches expected message
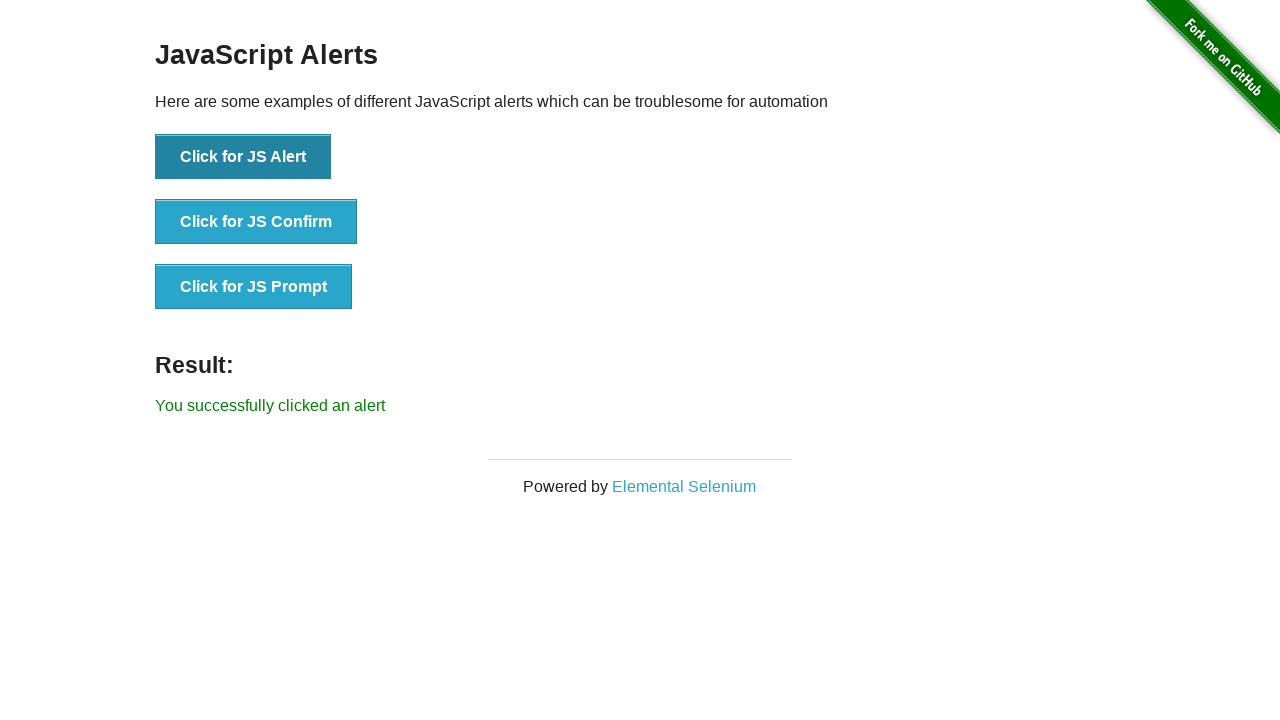

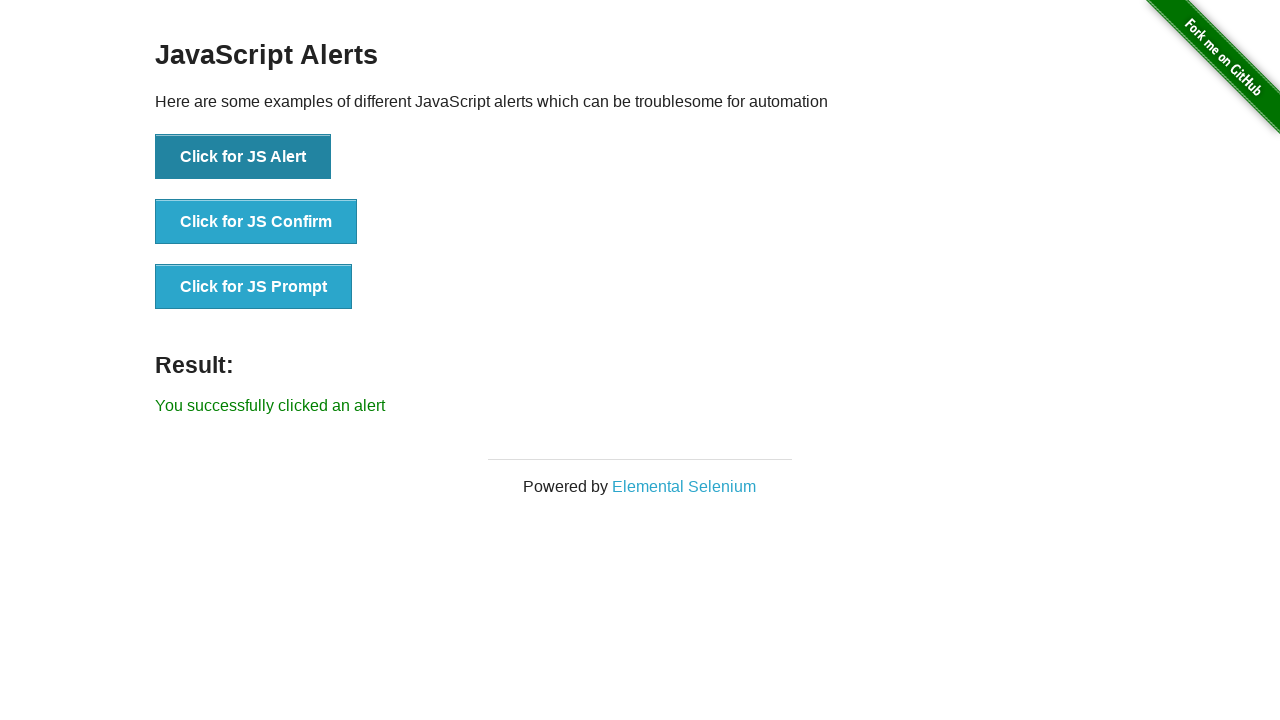